Navigates to energy-ss.com website and clicks on the logo element

Starting URL: https://energy-ss.com/

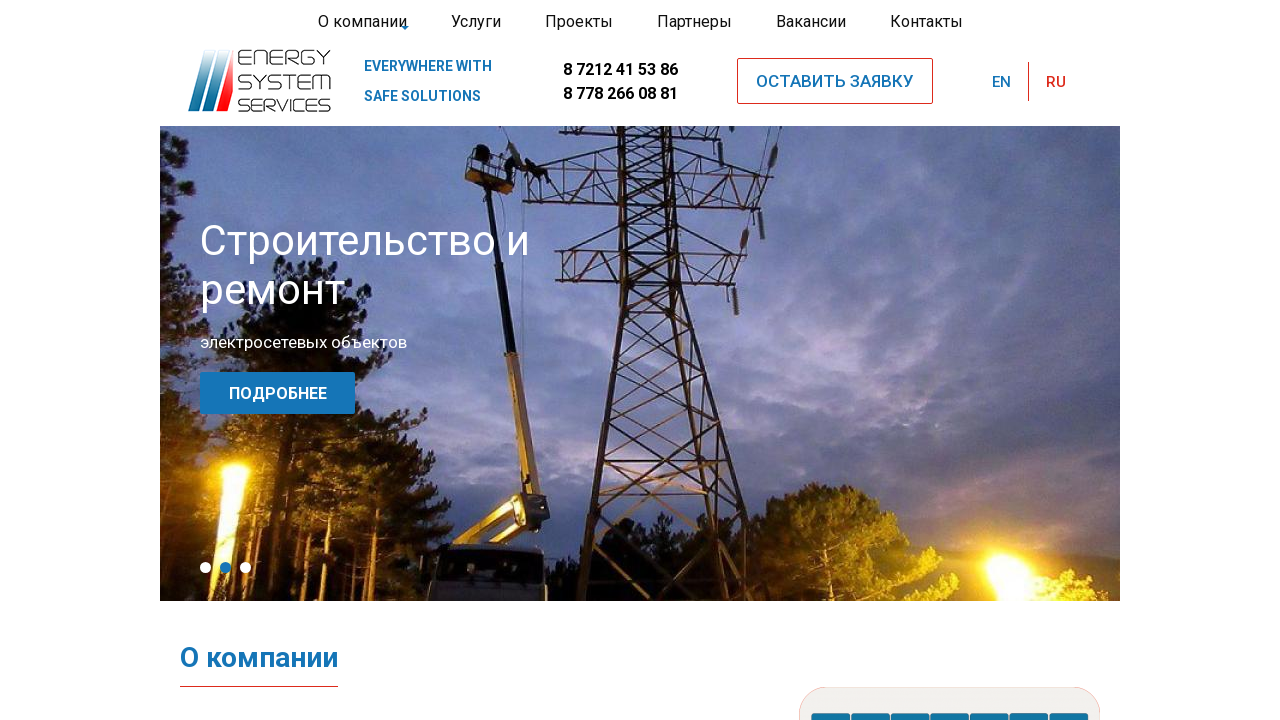

Navigated to https://energy-ss.com/
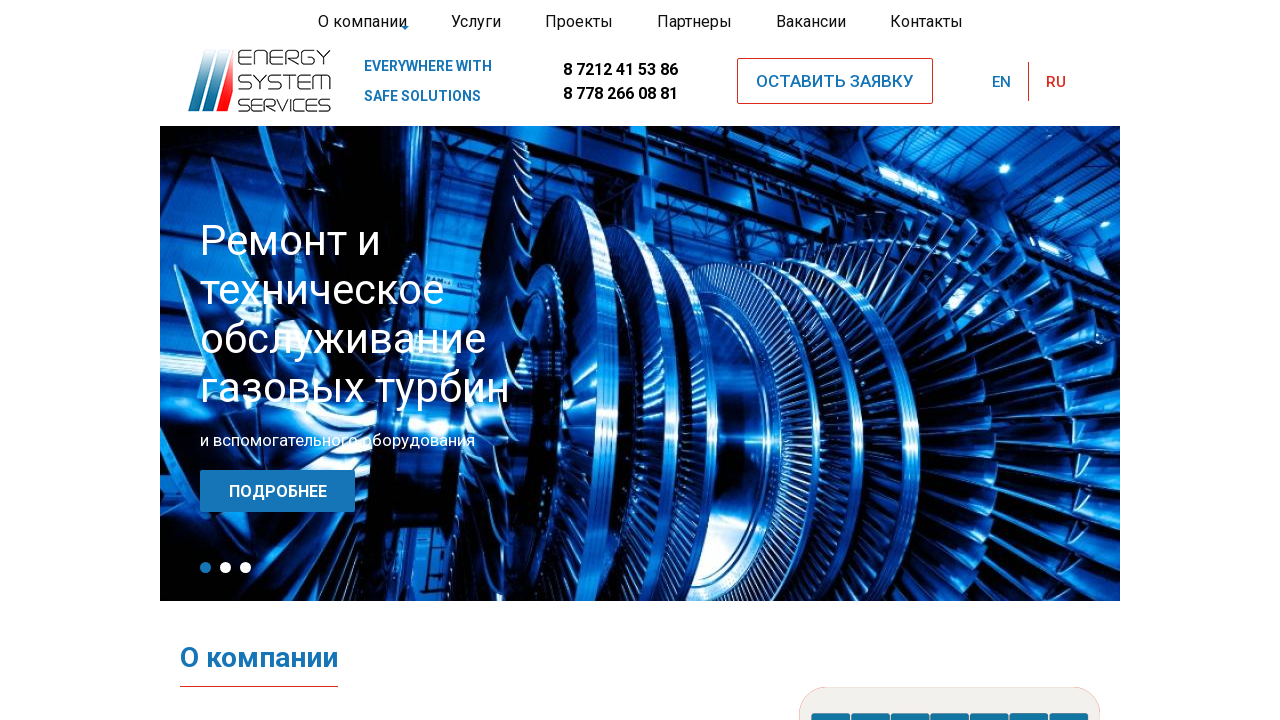

Clicked on the logo element at (262, 81) on a.logo, img.logo, .logo, [class*='logo'], header a:first-child
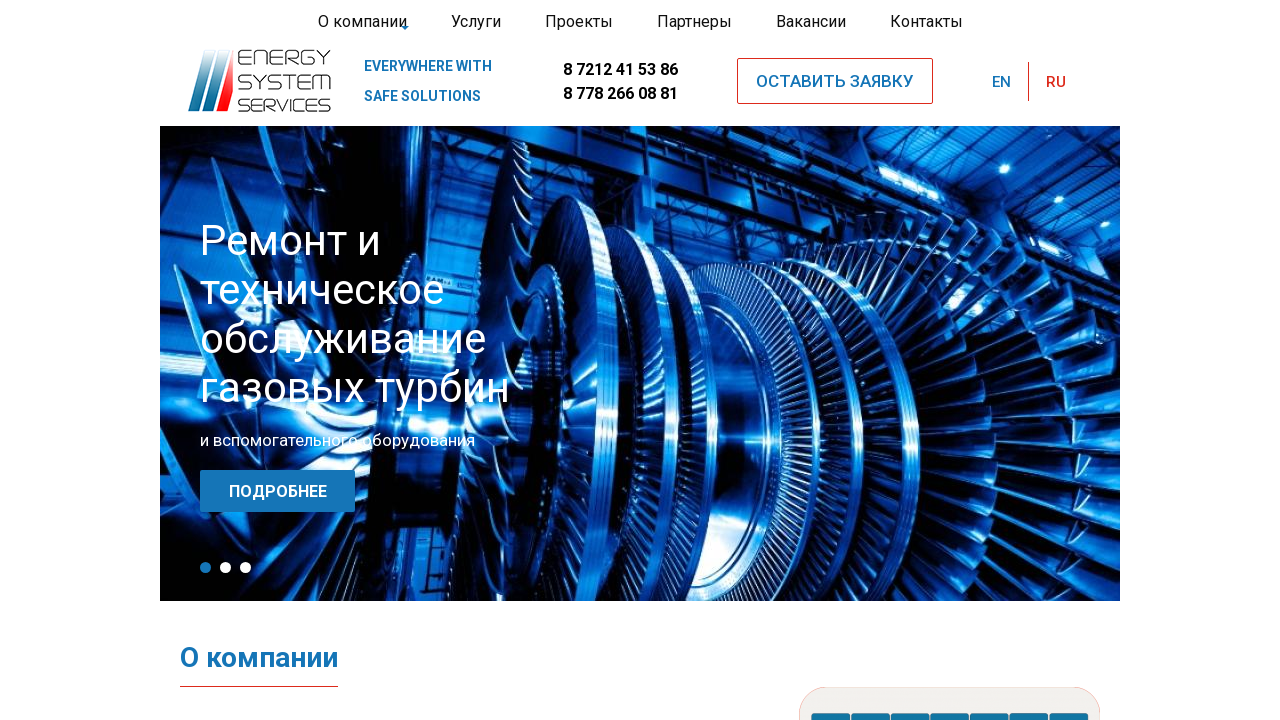

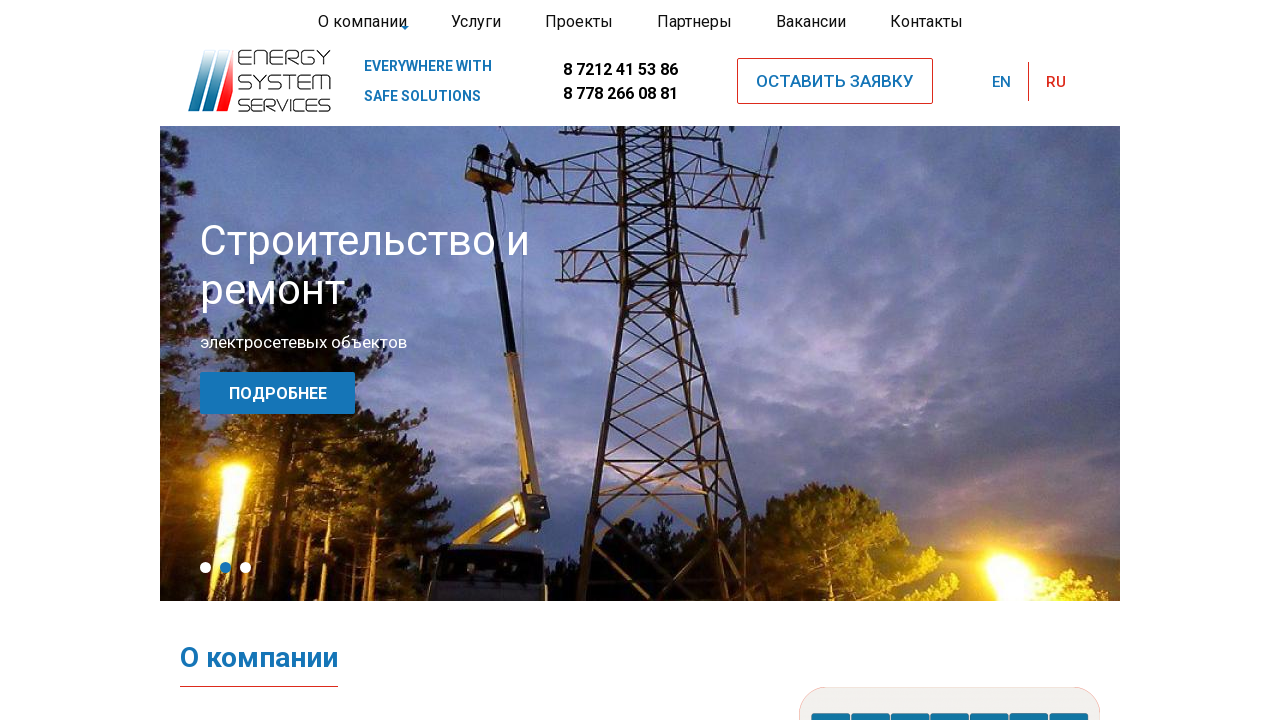